Smoke test that navigates to the DemoQA text-box page and verifies the submit button element is present on the page.

Starting URL: https://demoqa.com/text-box

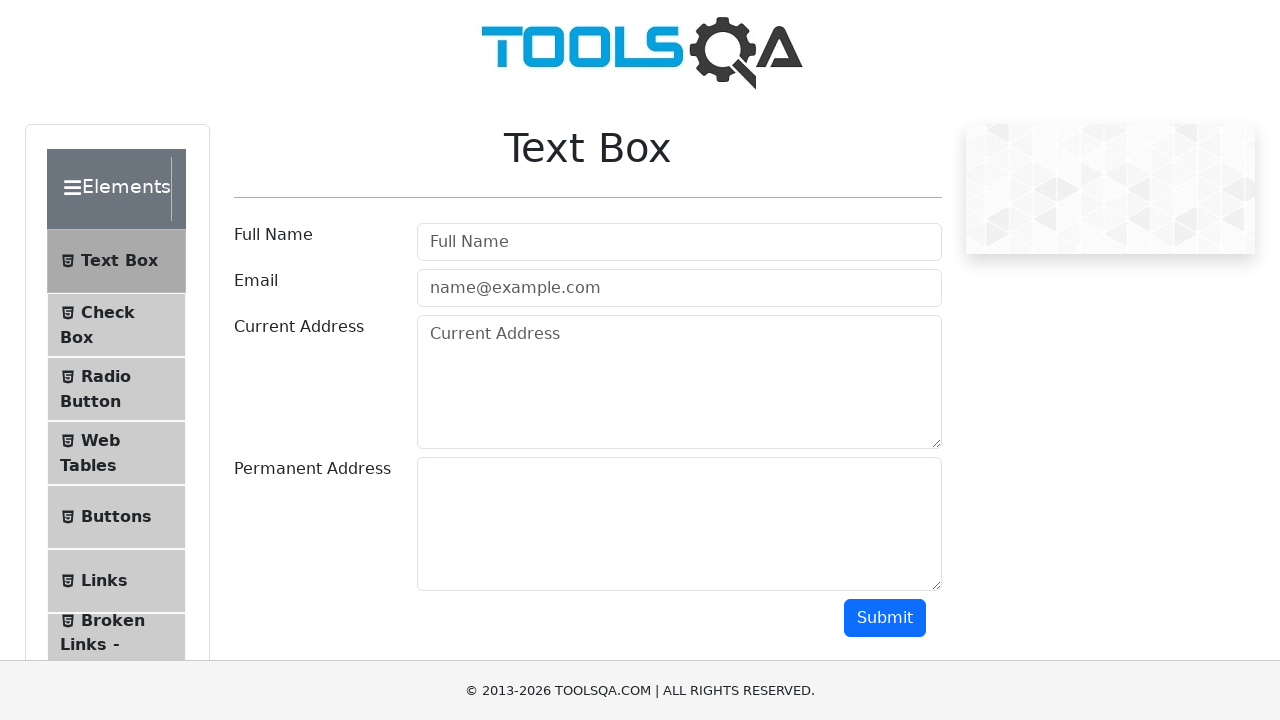

Navigated to DemoQA text-box page
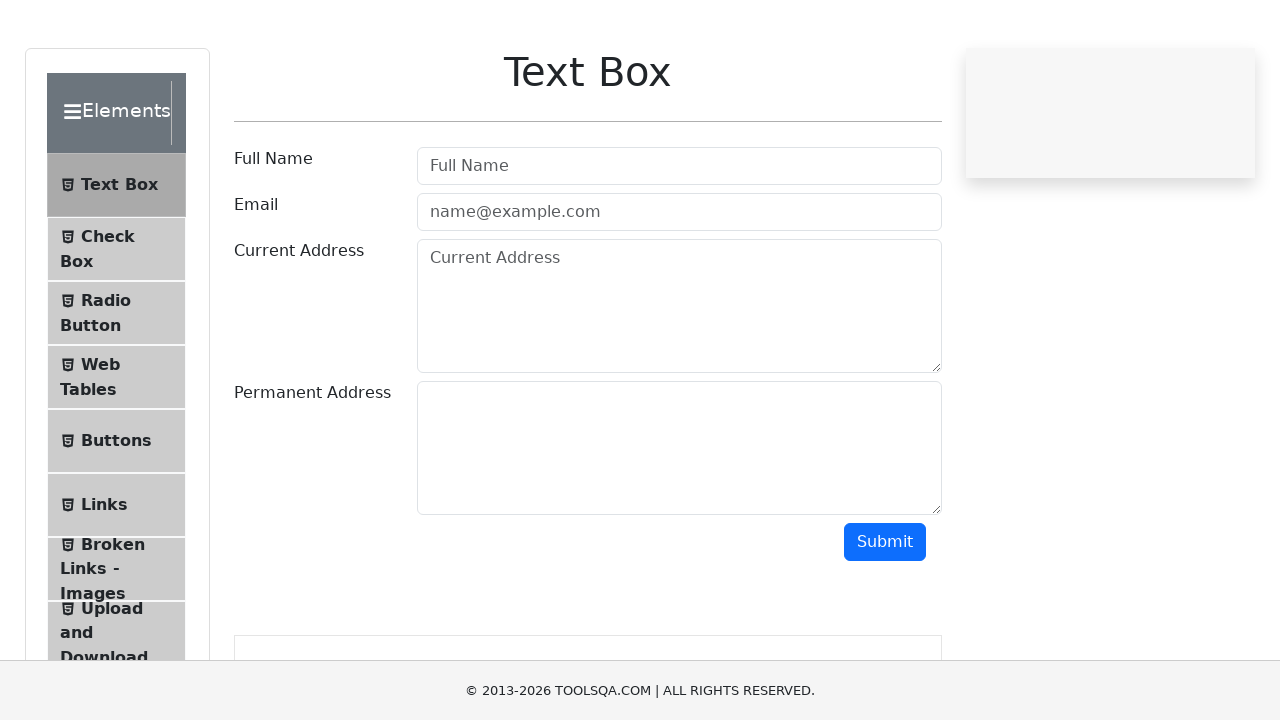

Submit button element is present on the page
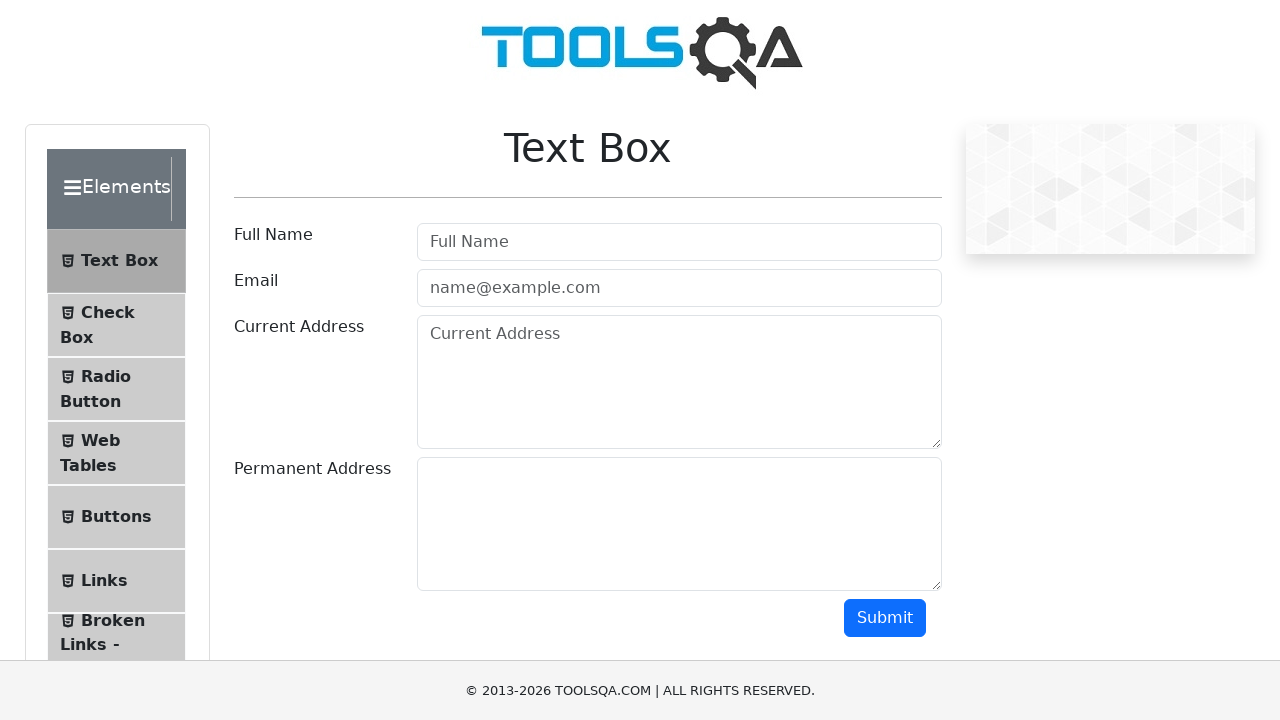

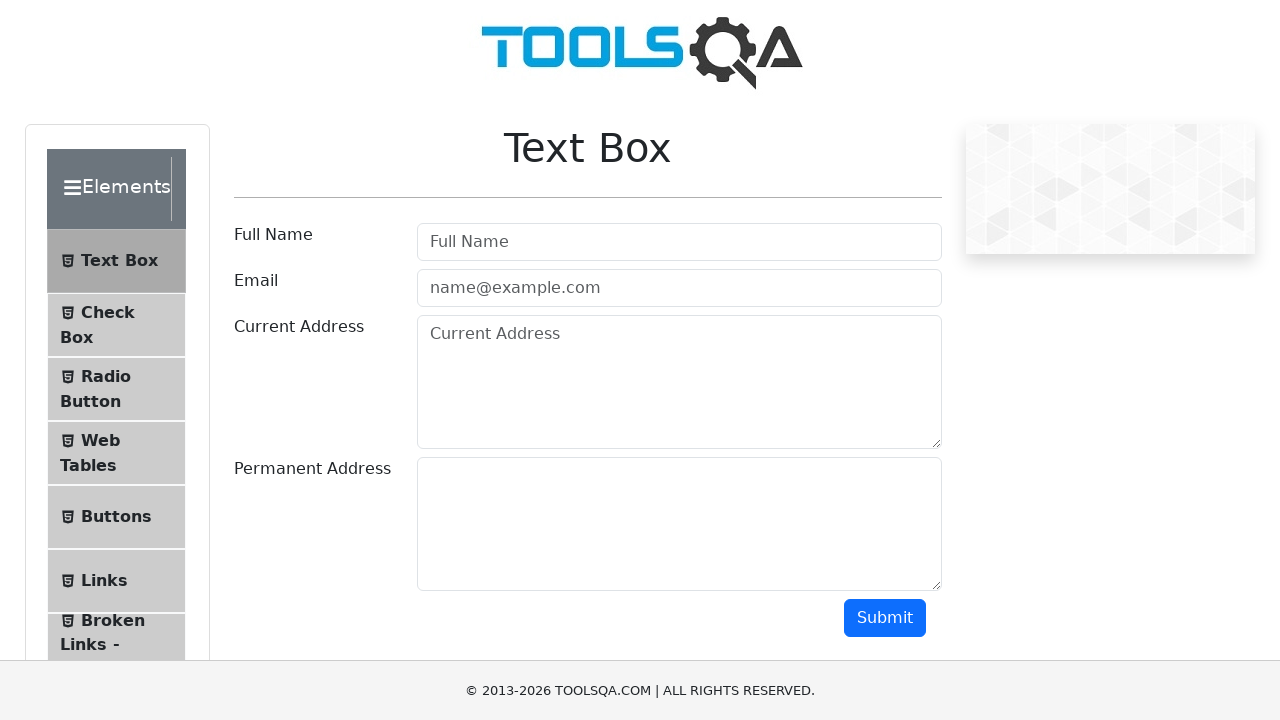